Tests React Semantic UI dropdown by clicking on dropdown and selecting "Matt" option

Starting URL: https://react.semantic-ui.com/maximize/dropdown-example-selection/

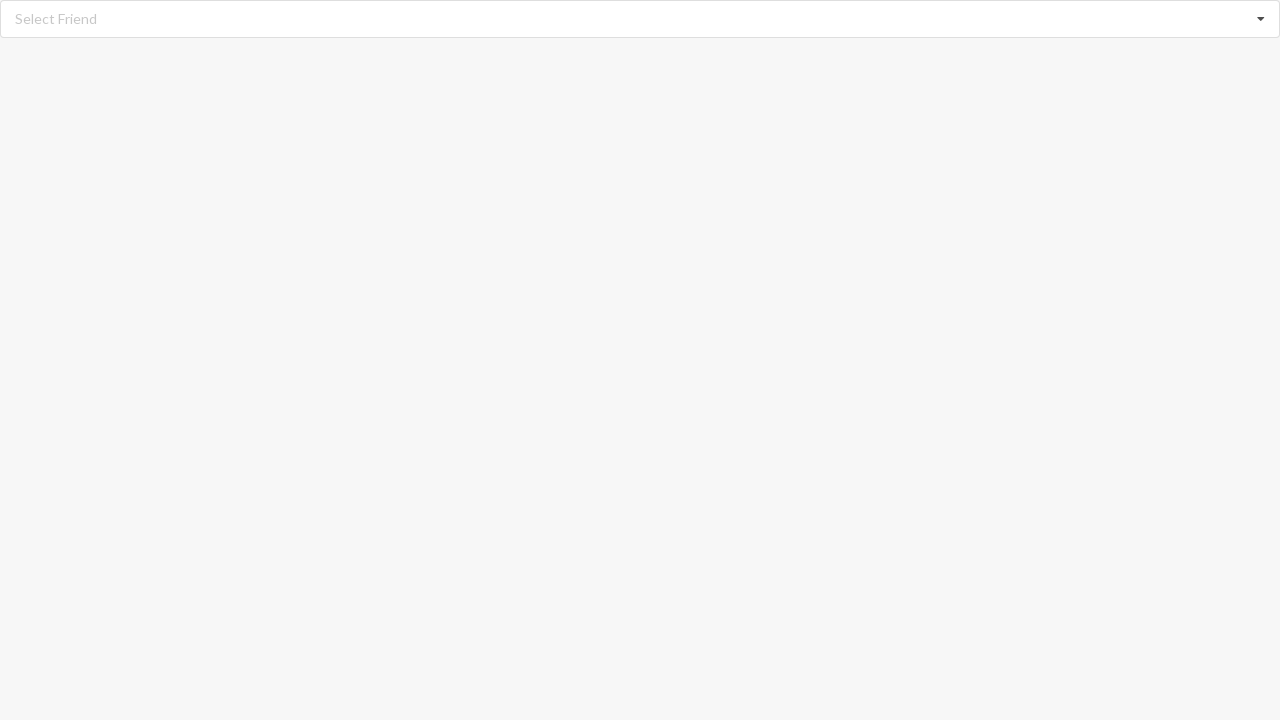

Clicked on React Semantic UI dropdown to open it at (640, 19) on div#root>div
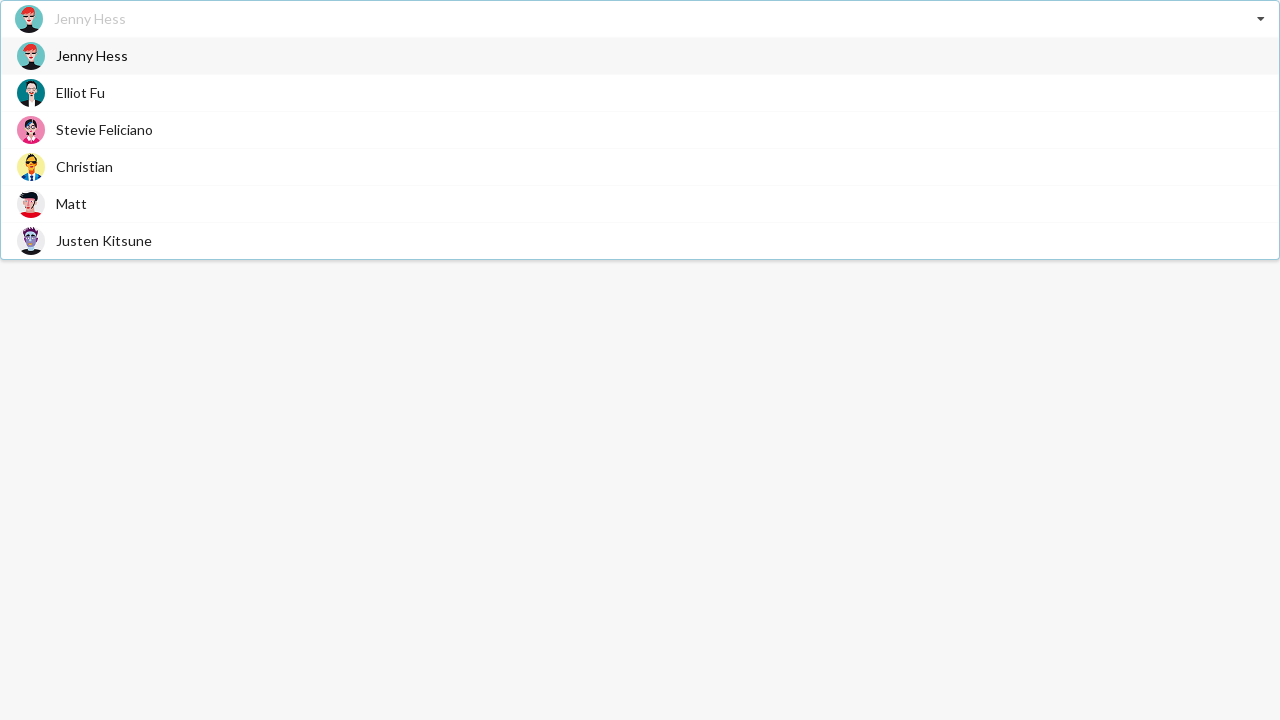

Dropdown items loaded and became visible
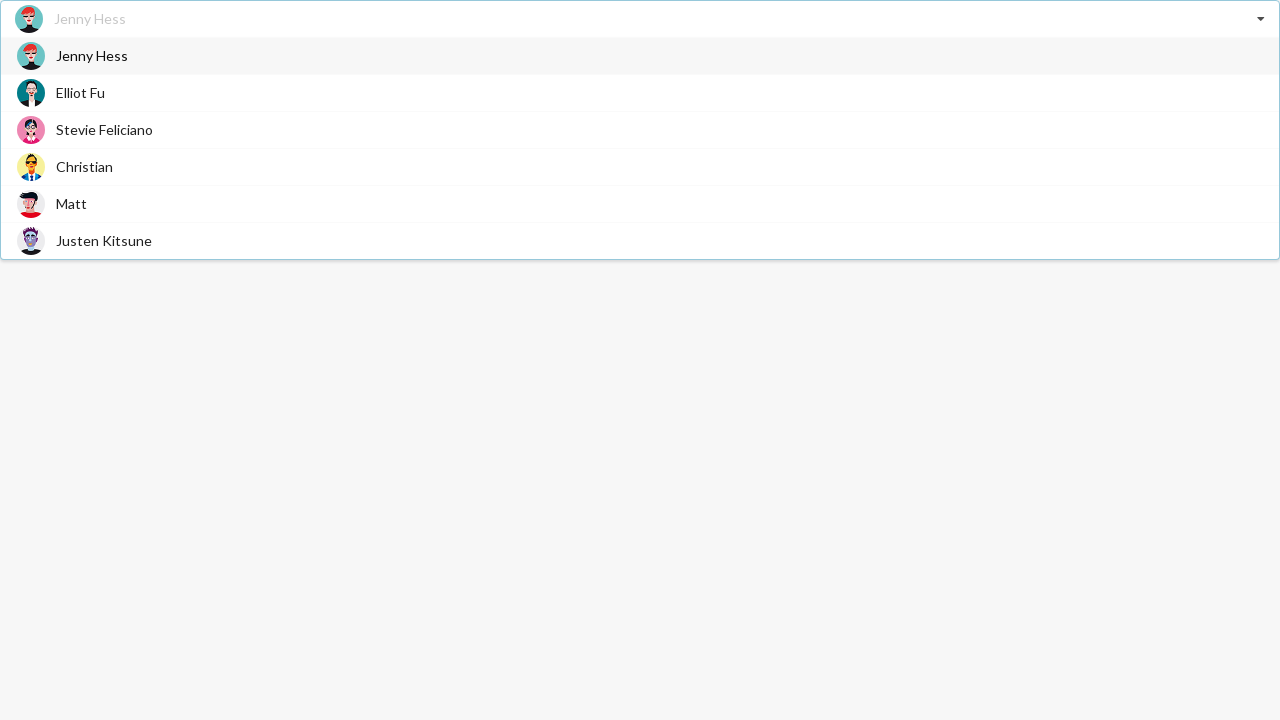

Retrieved all dropdown item elements
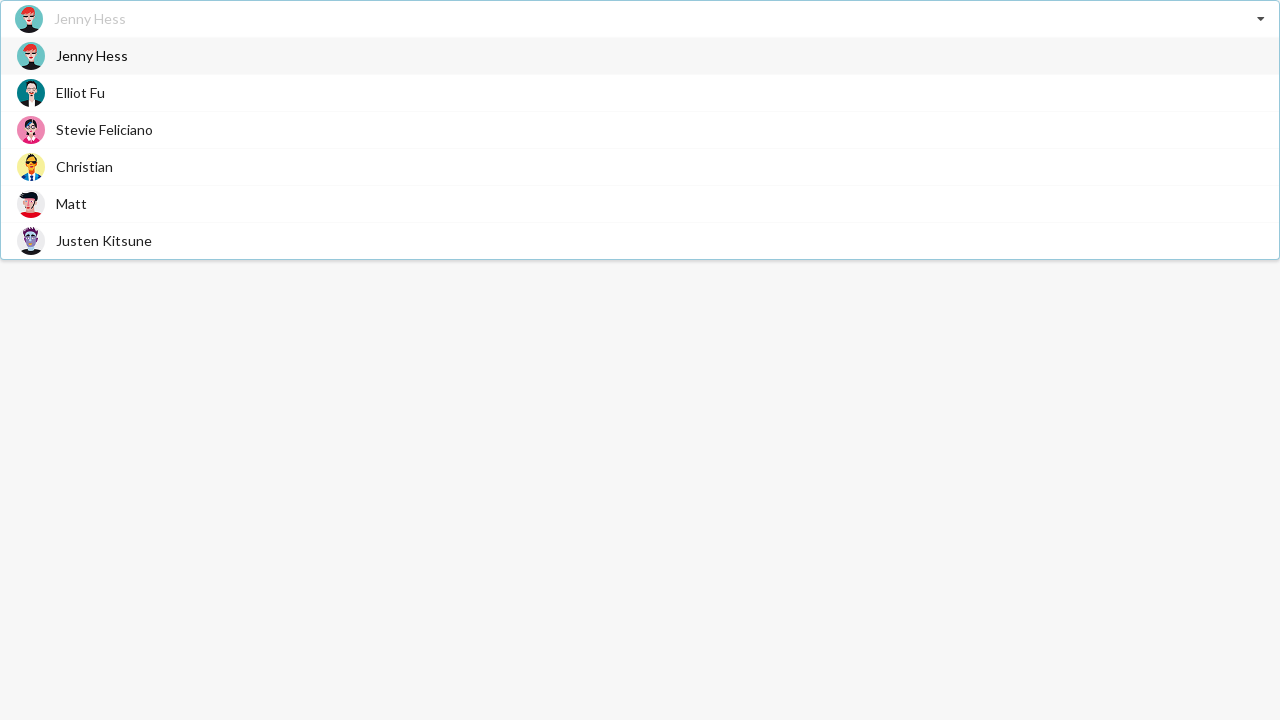

Found and clicked 'Matt' option from dropdown
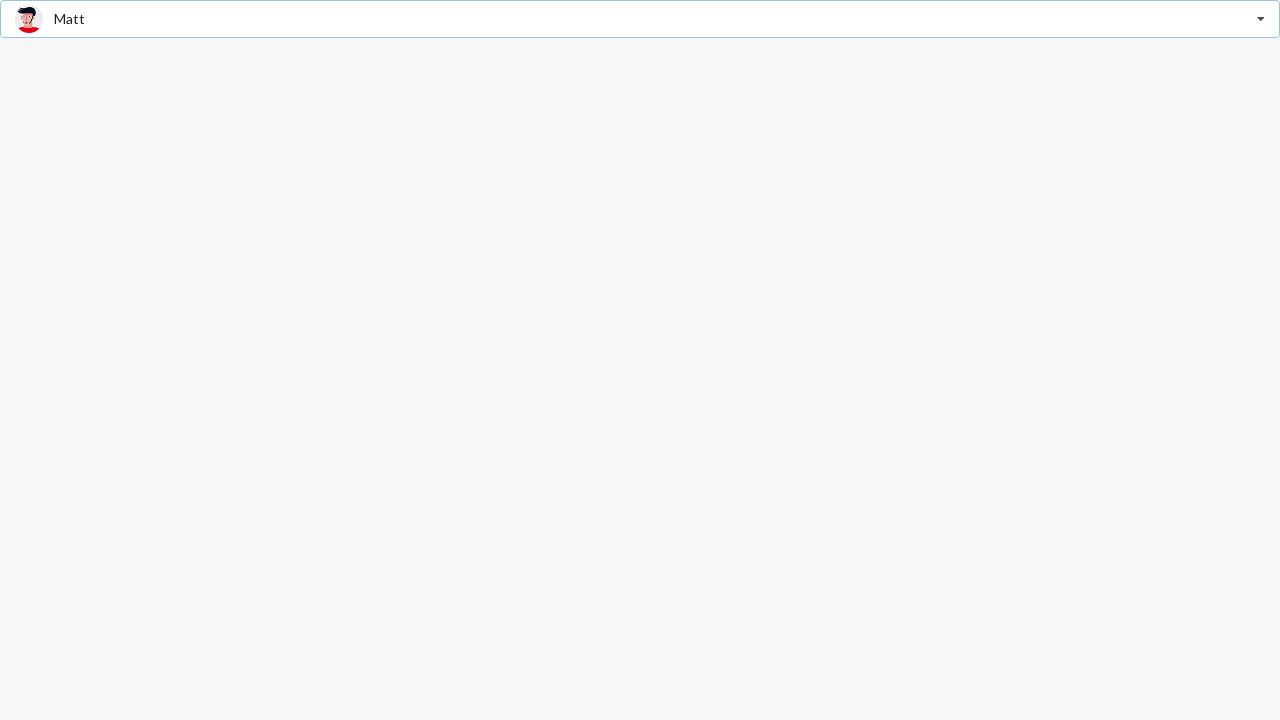

Retrieved selected text from alert div
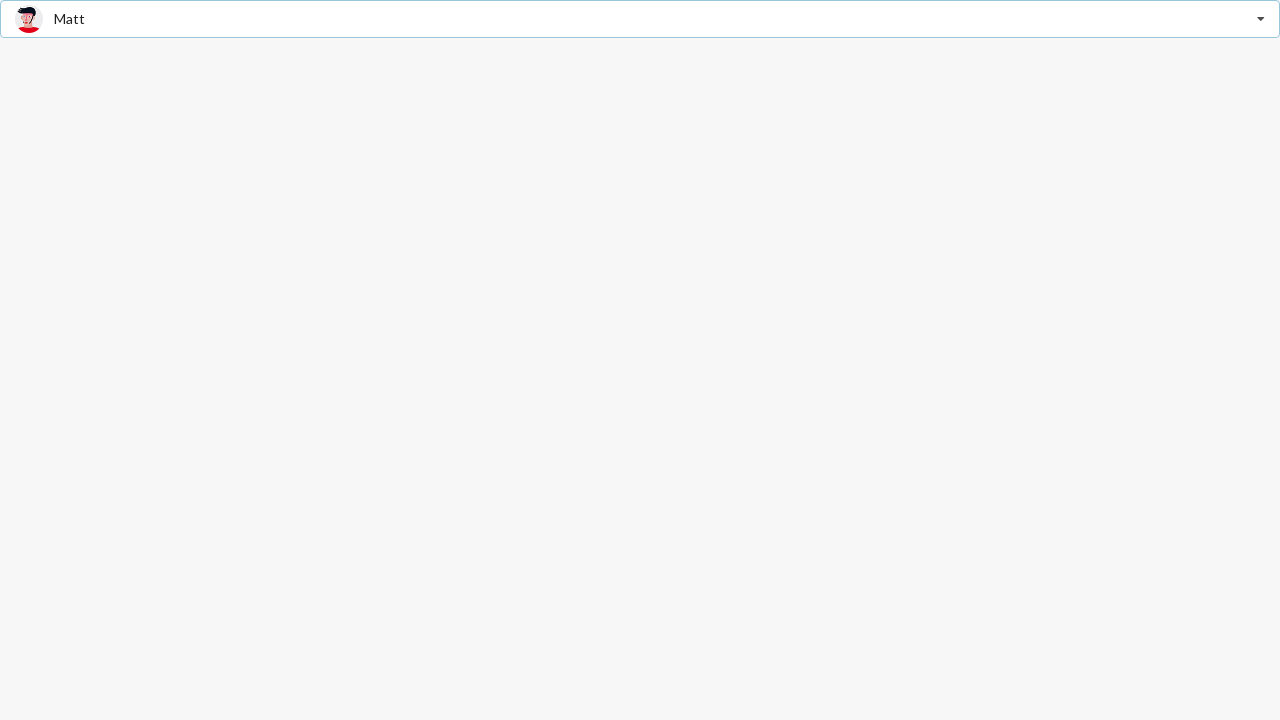

Verified that 'Matt' was successfully selected
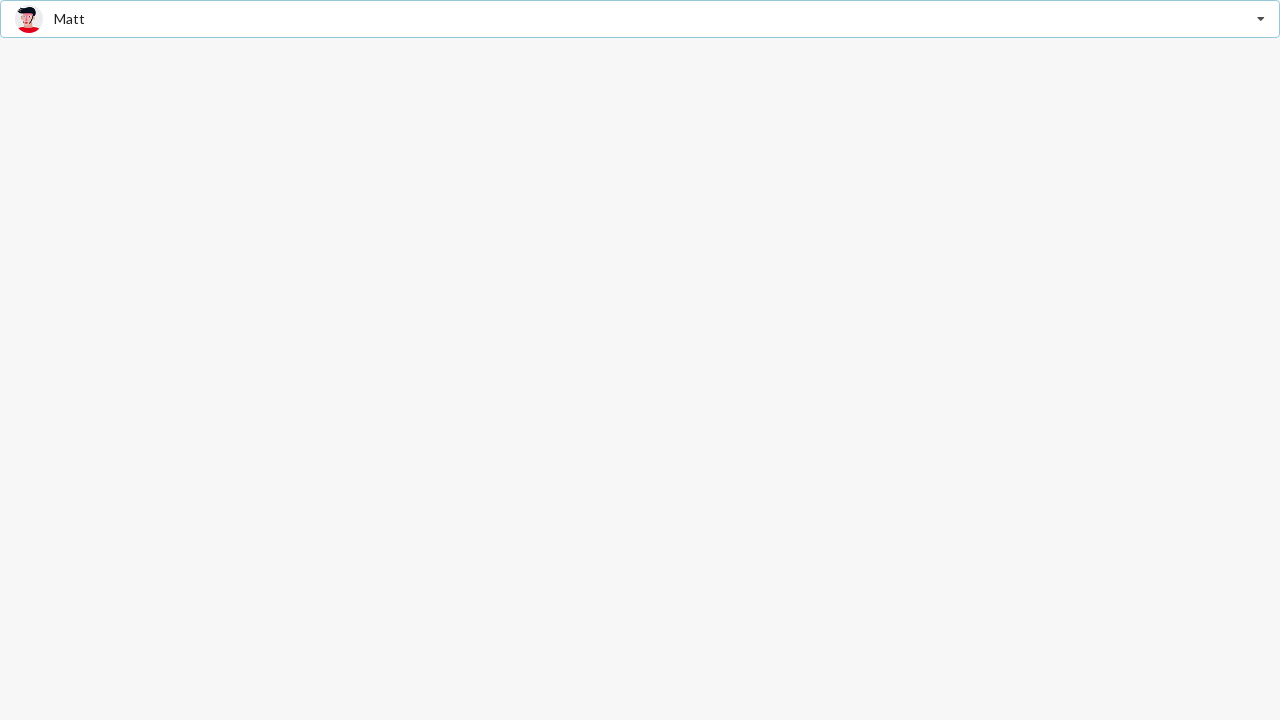

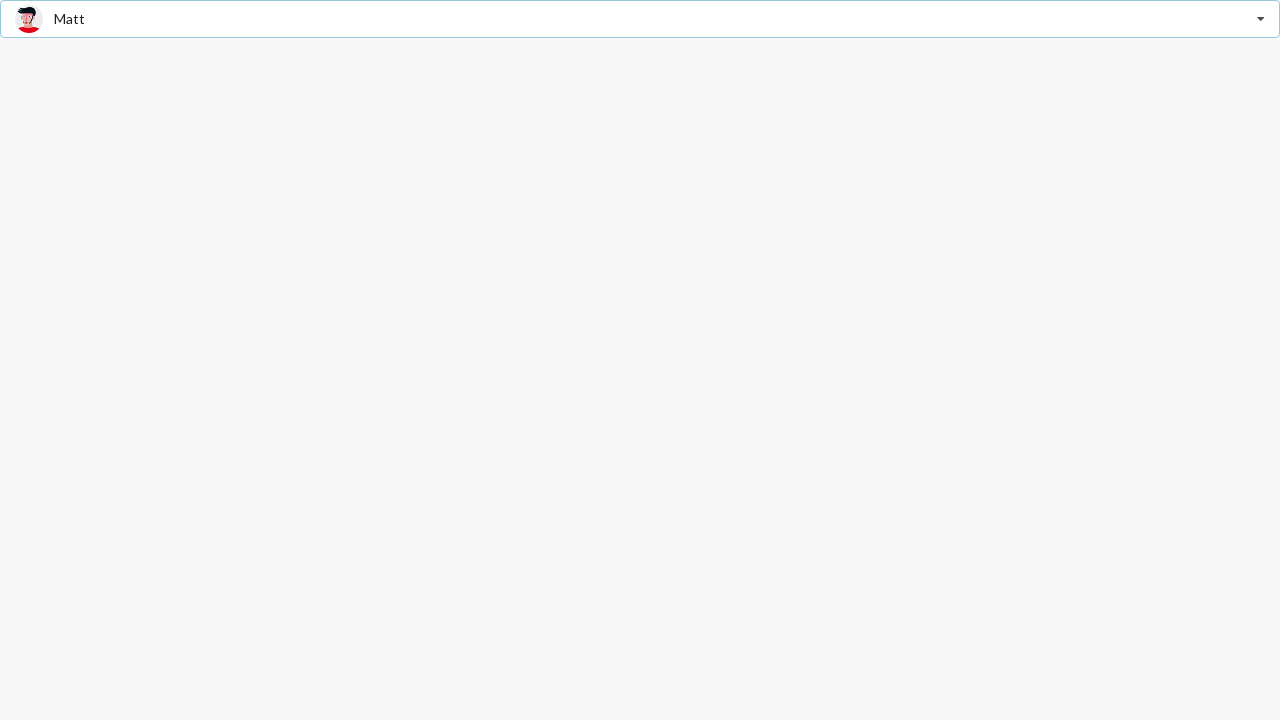